Navigates to the DemoBlaze homepage and verifies that the sign-in element is displayed

Starting URL: https://demoblaze.com/

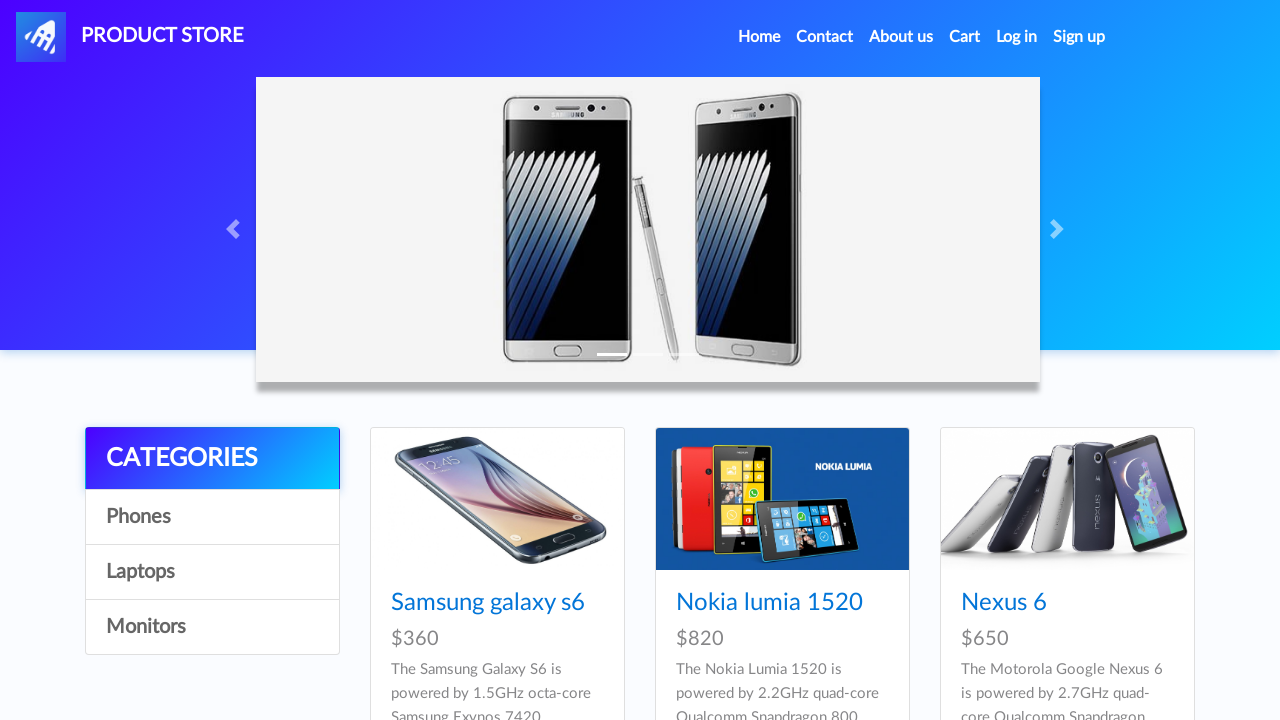

Sign-in element (#signin2) is visible and ready
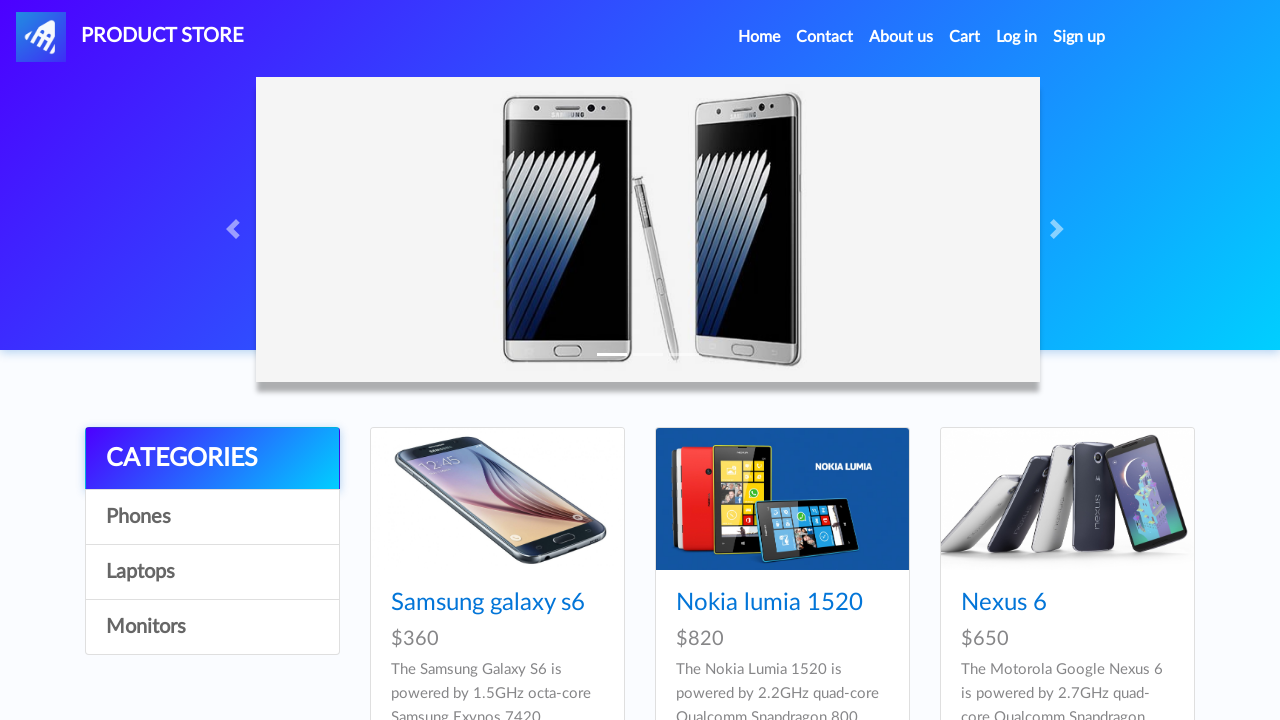

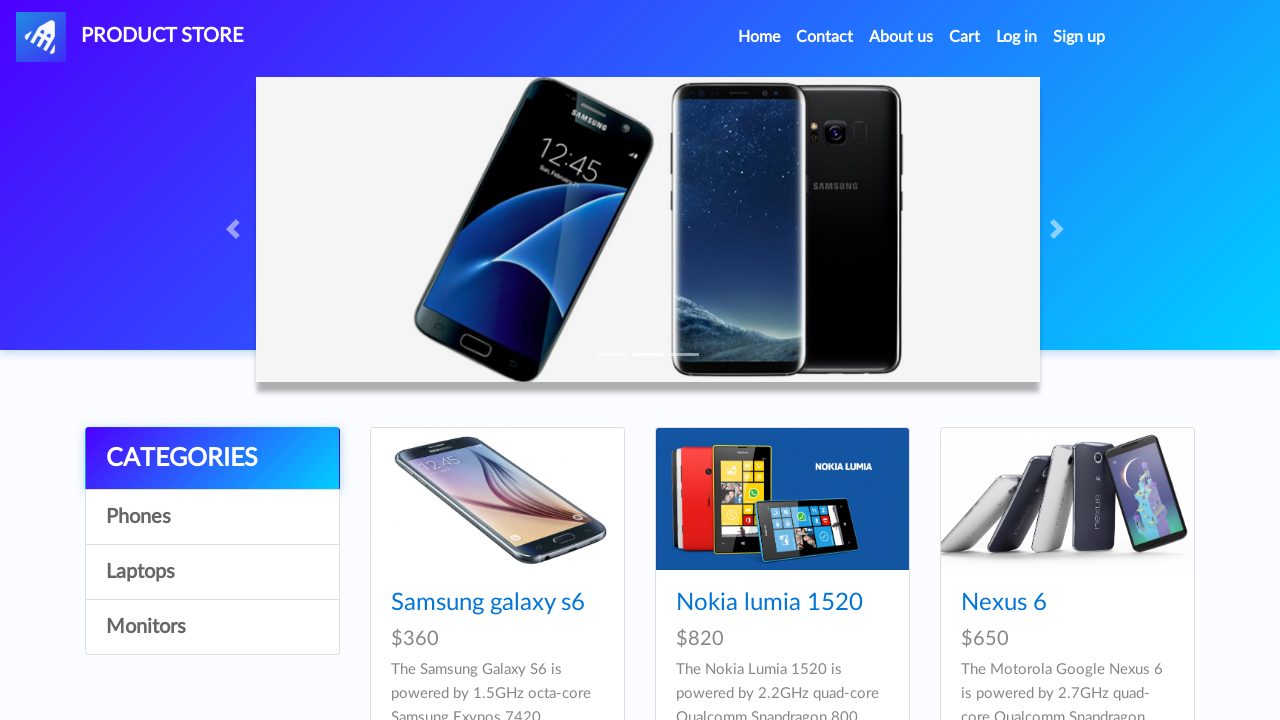